Tests key press functionality by navigating to the key presses page and sending keyboard inputs

Starting URL: https://the-internet.herokuapp.com/

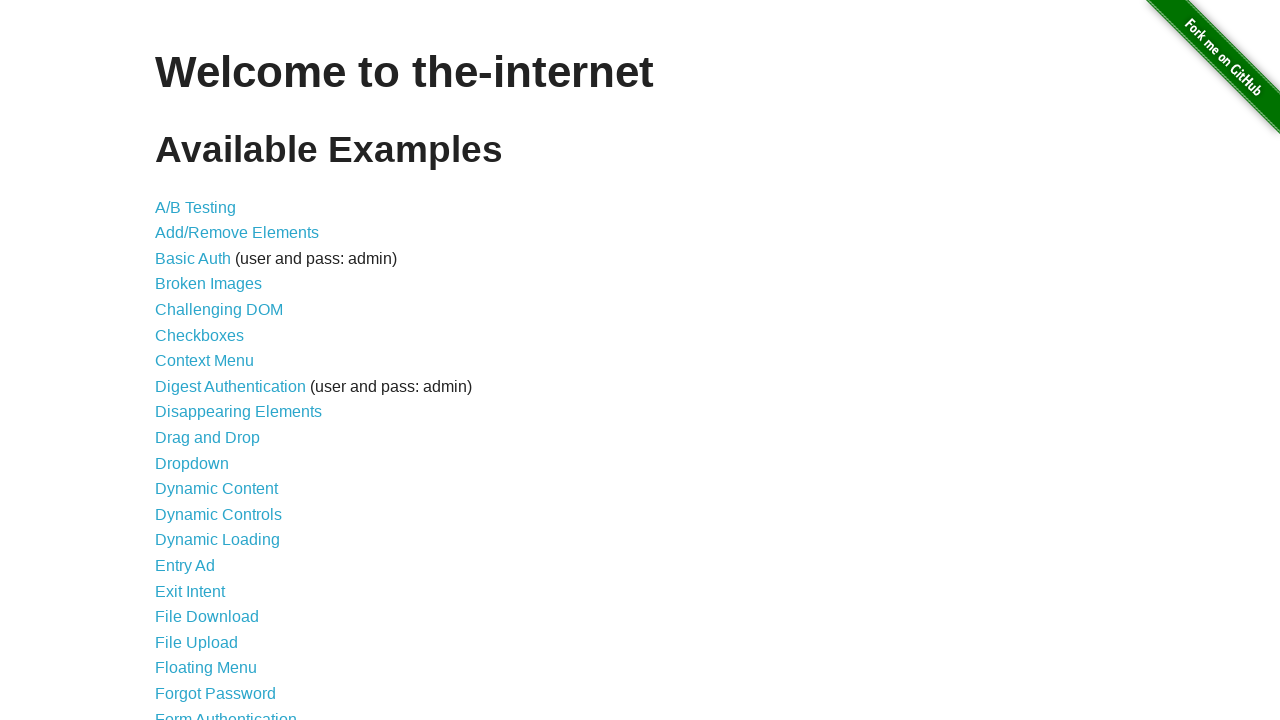

Clicked on Key Presses link at (200, 360) on a[href='/key_presses']
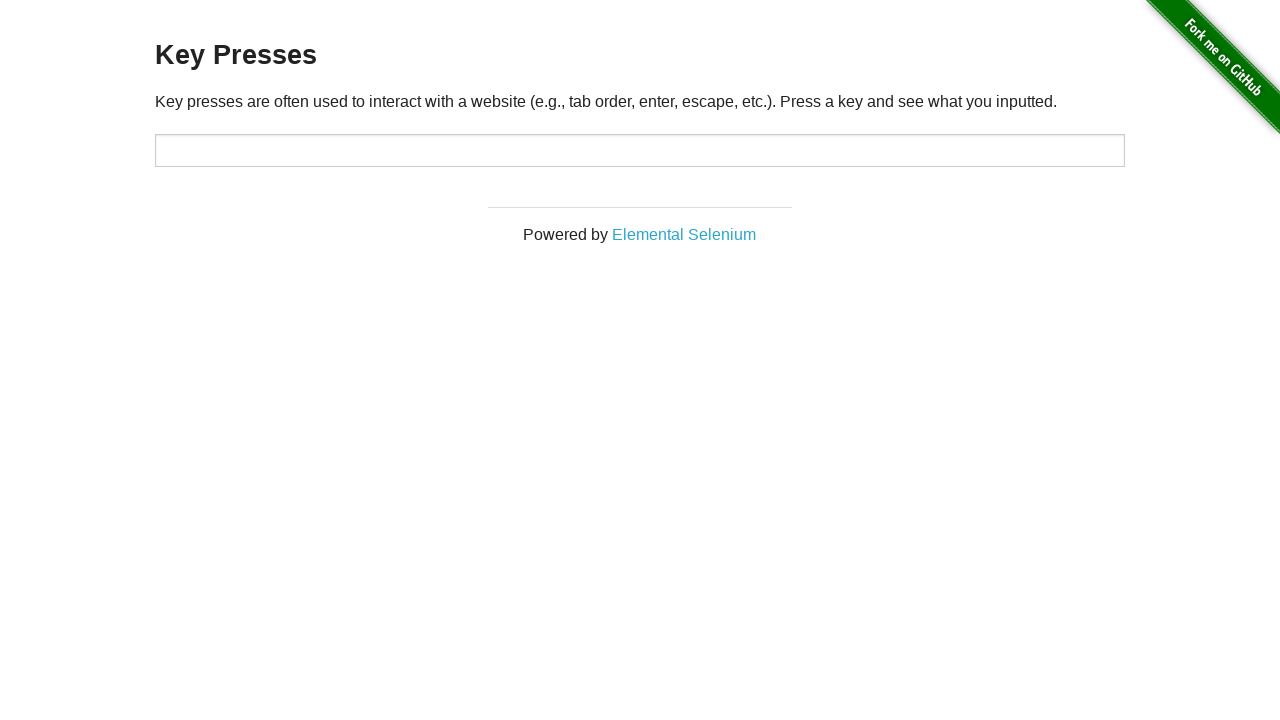

Pressed Space key
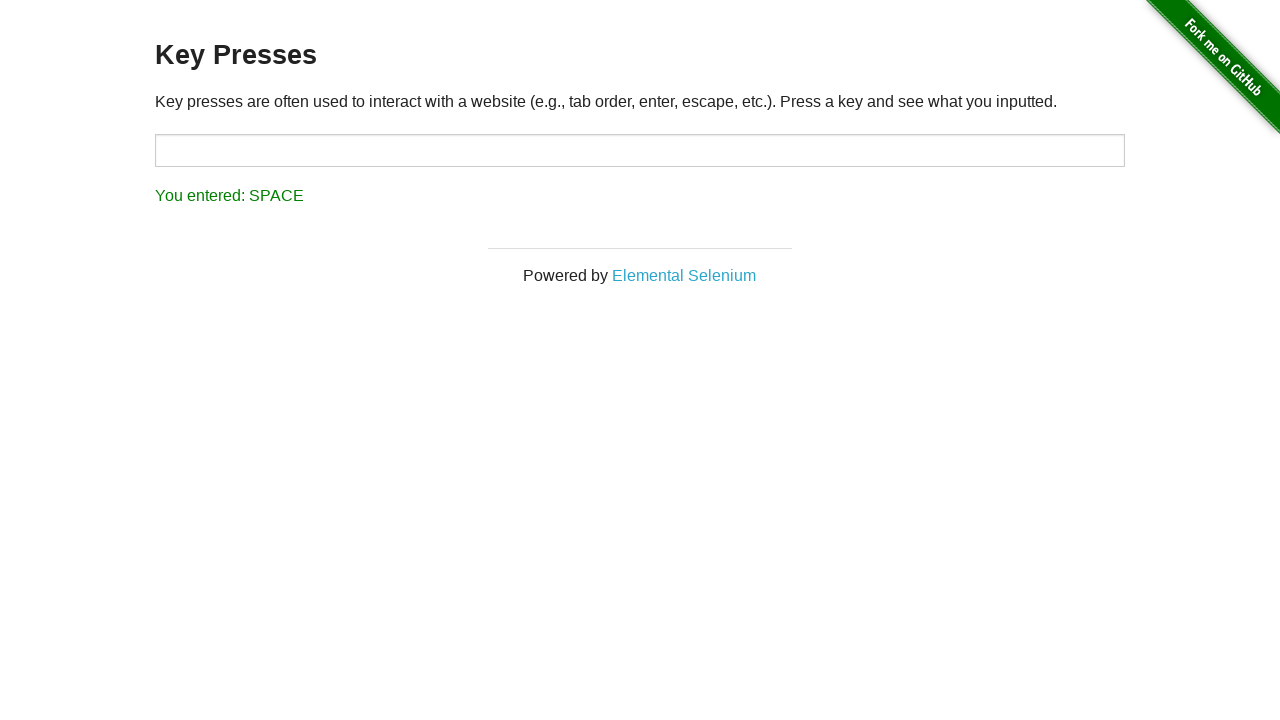

Result element became visible
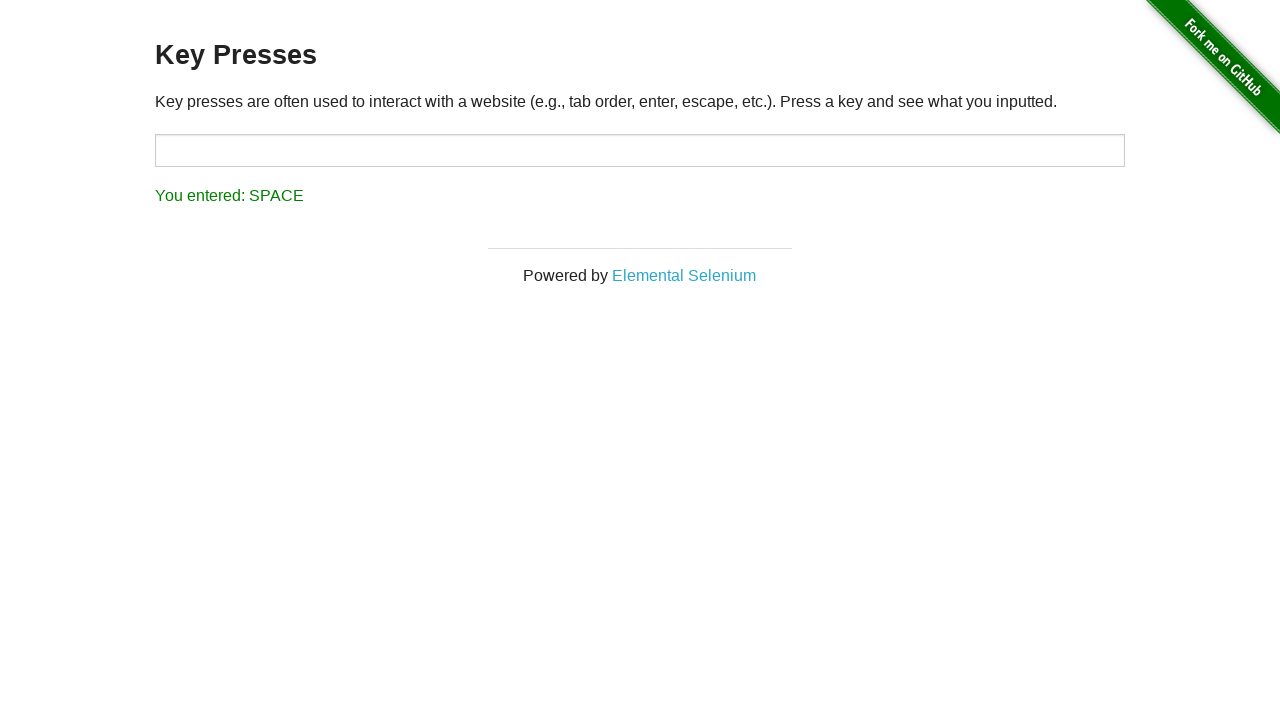

Pressed Enter key
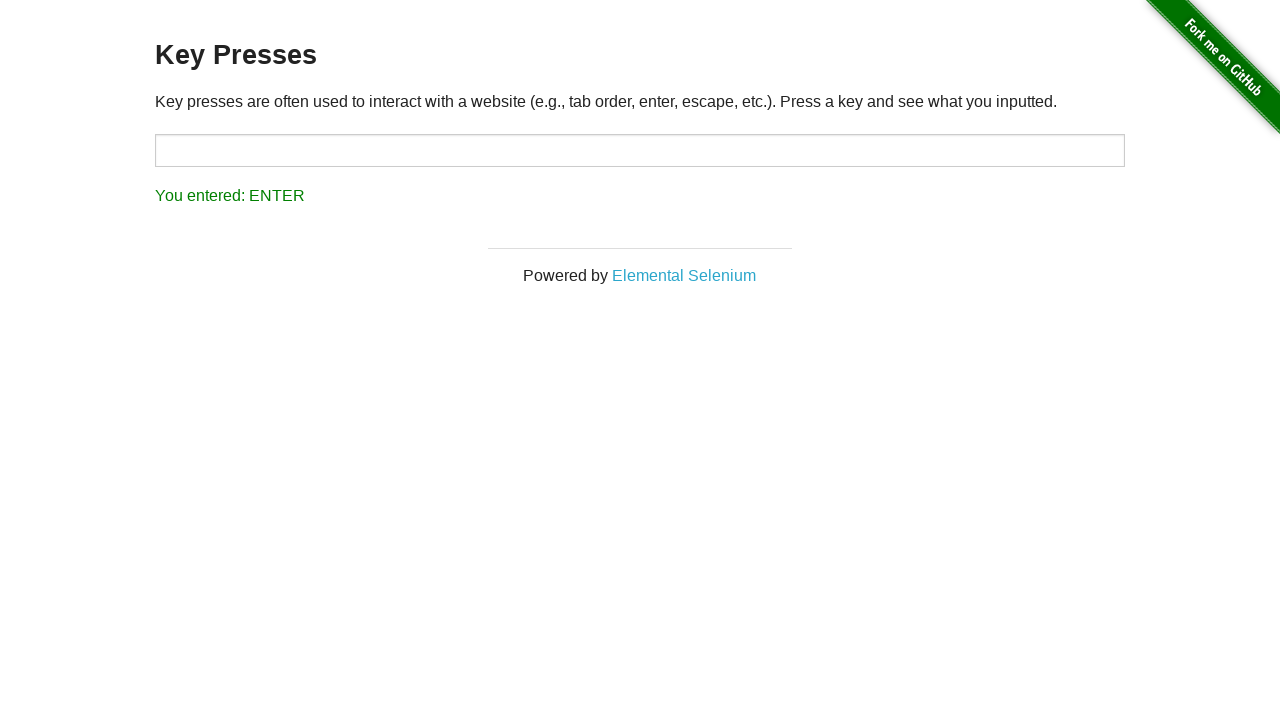

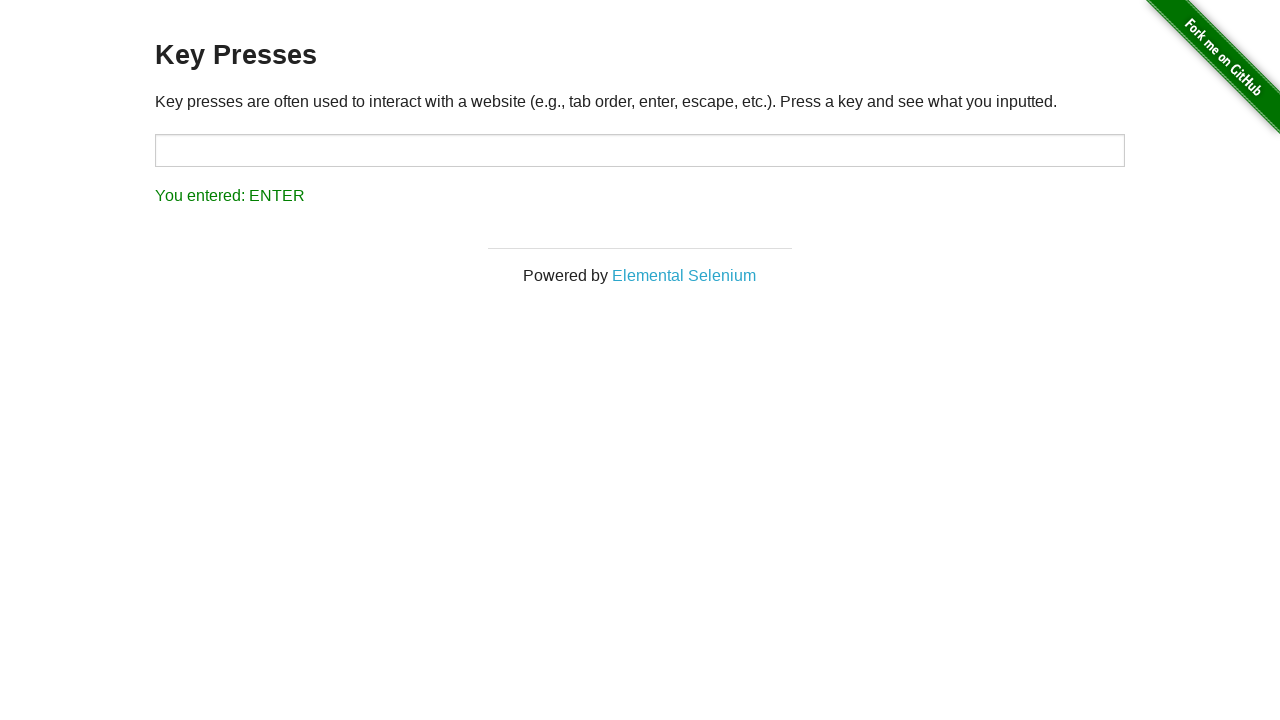